Tests browser alert interaction by clicking a button that triggers an alert and then accepting it

Starting URL: https://demoqa.com/alerts

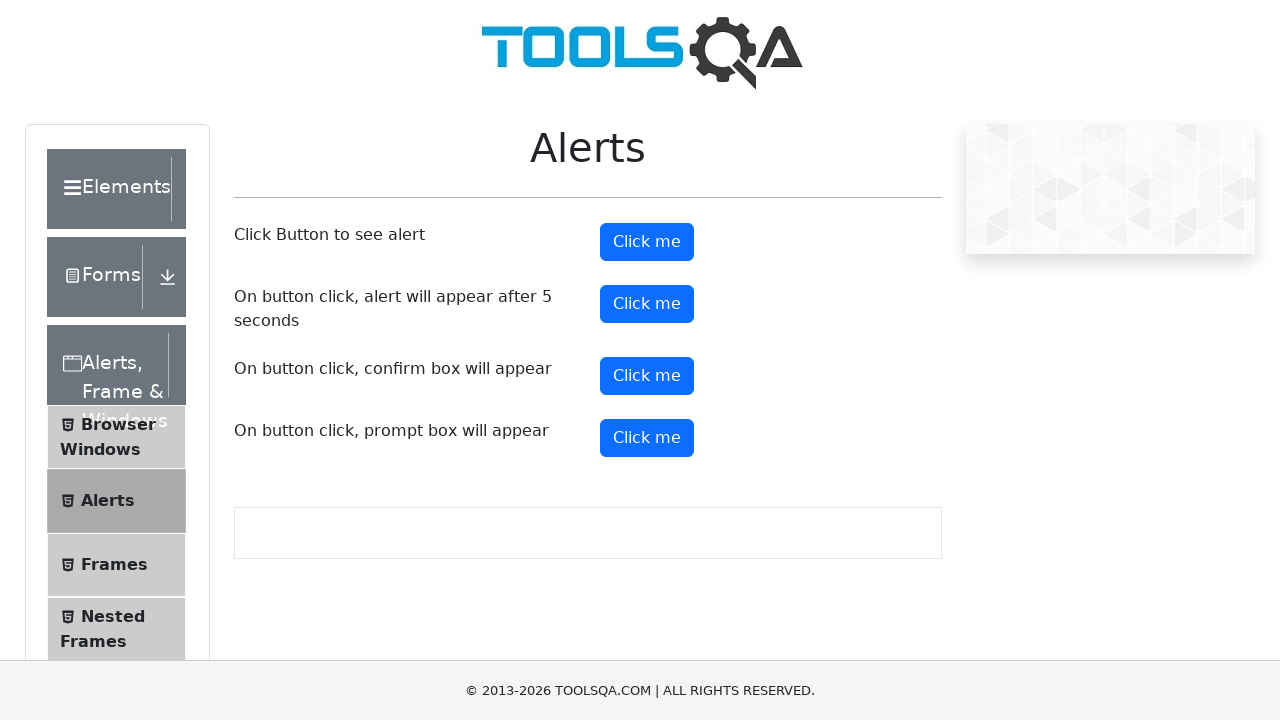

Clicked button to trigger alert at (647, 242) on xpath=//*[@id="alertButton"]
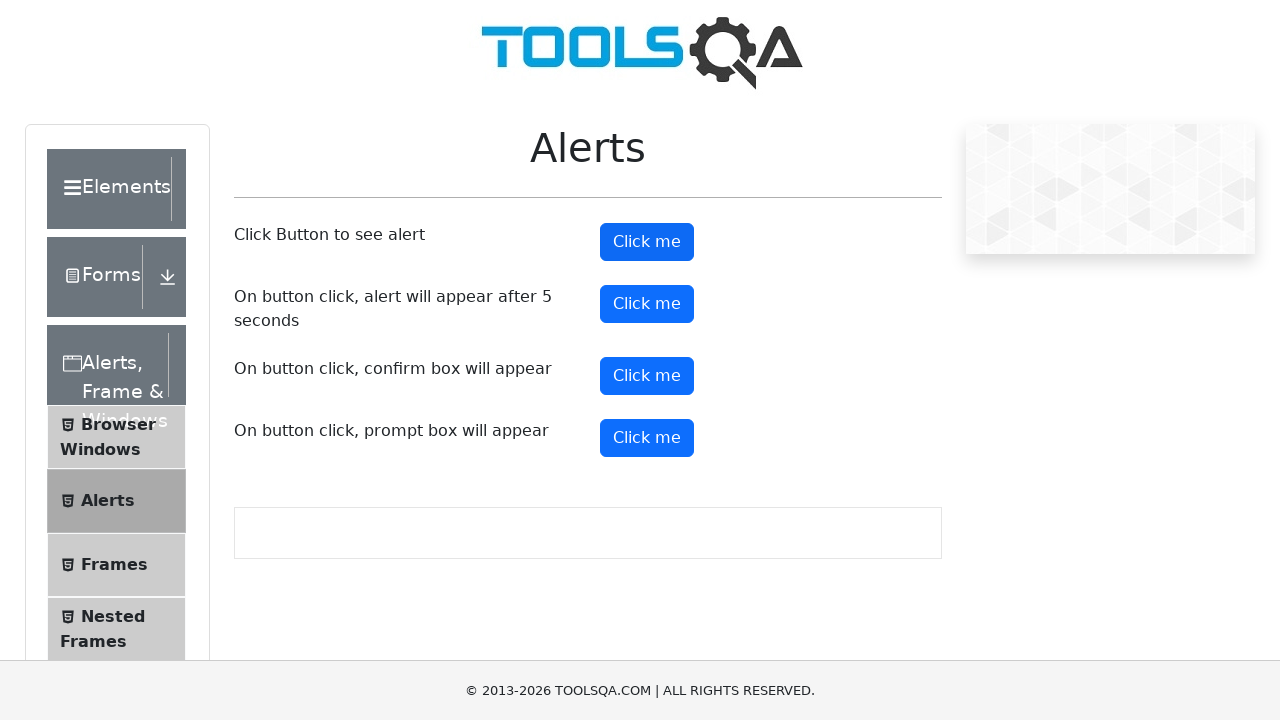

Alert dialog accepted
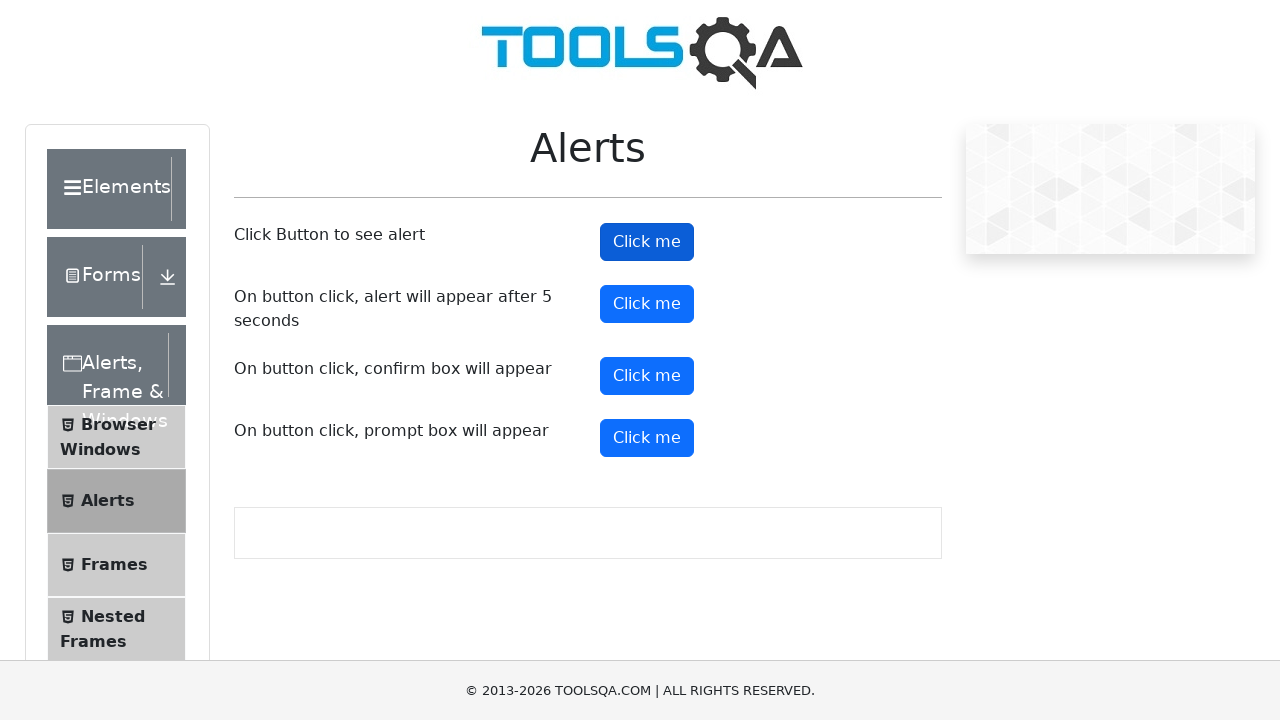

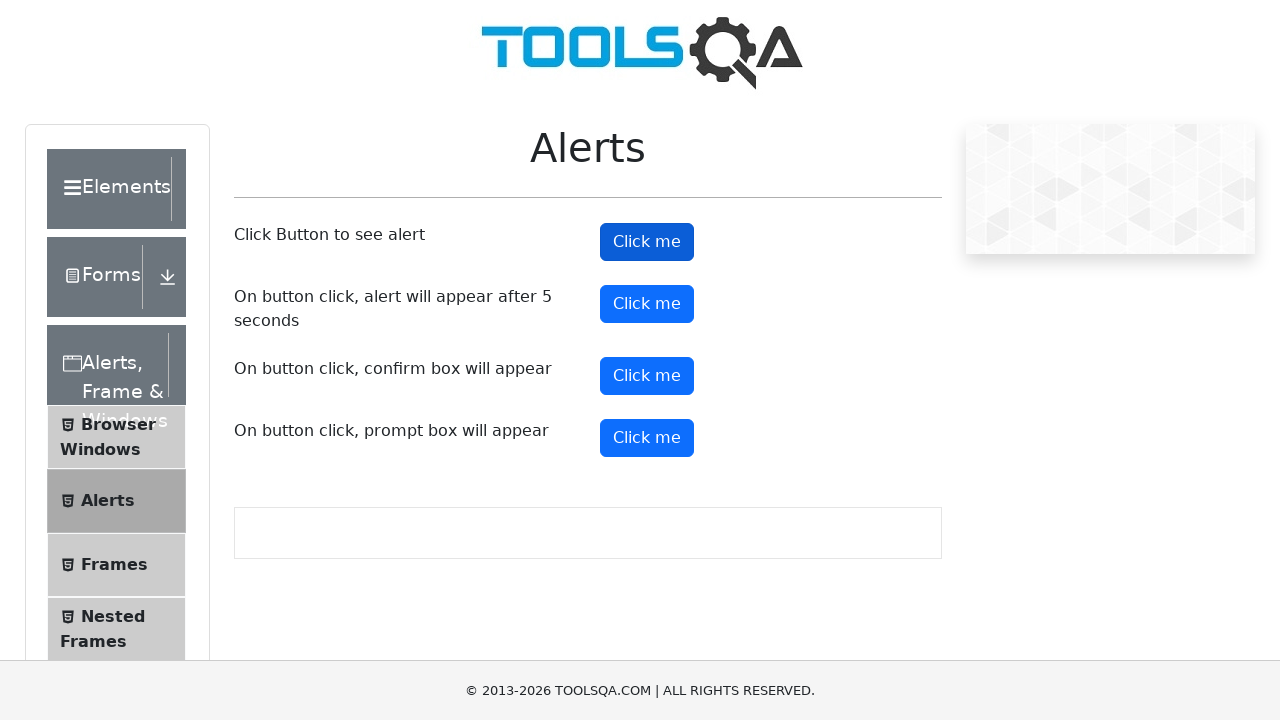